Tests multiple windows functionality by opening new windows and switching between them

Starting URL: https://the-internet.herokuapp.com/

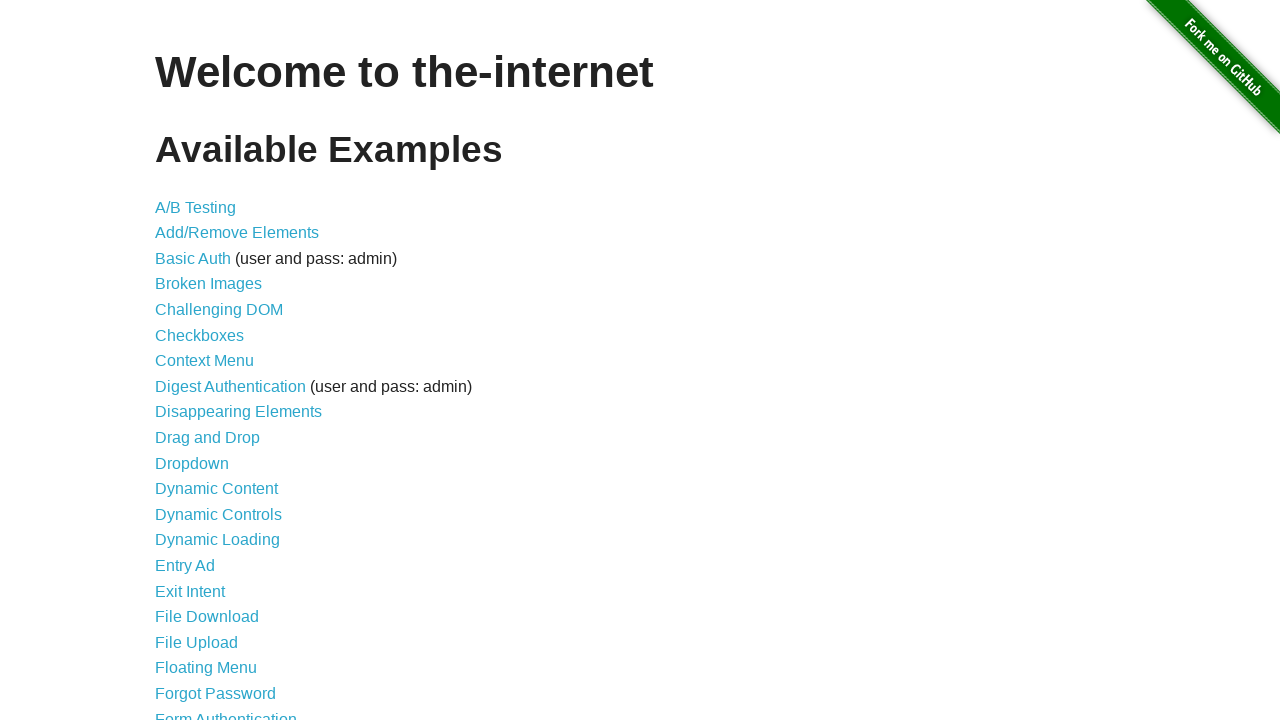

Clicked on Multiple Windows link at (218, 369) on text=Multiple Windows
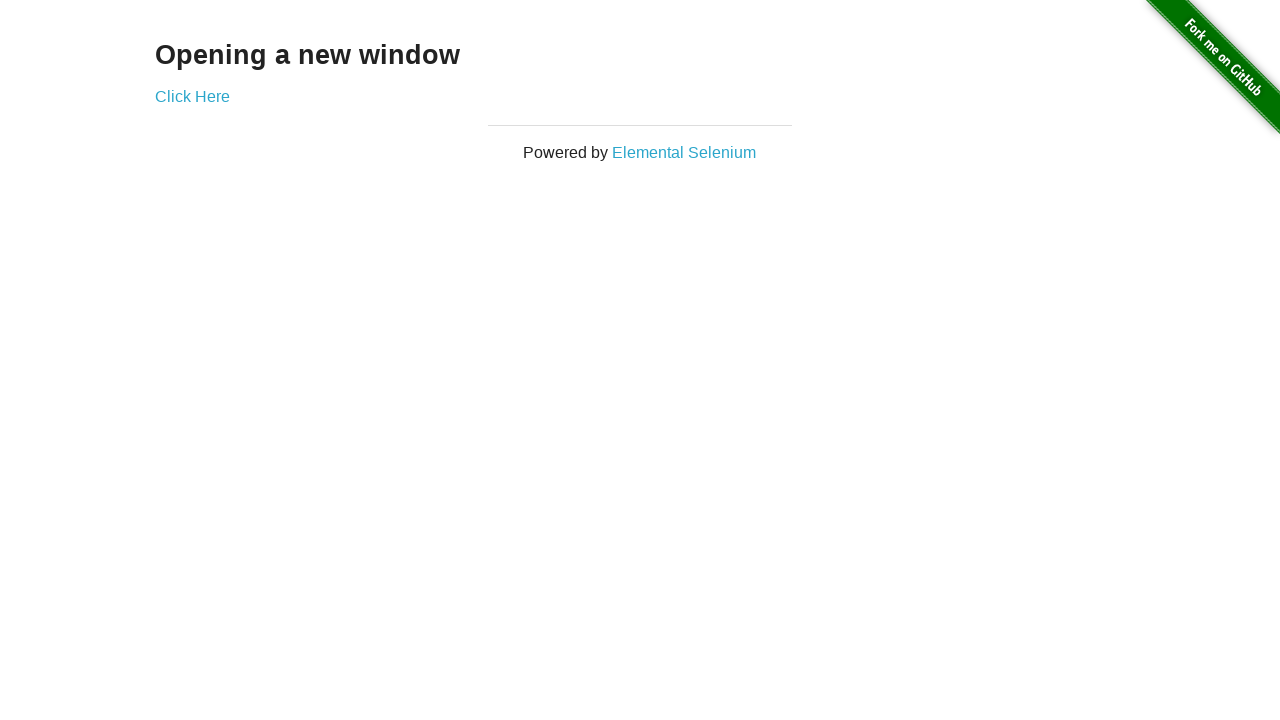

Opened first new window by clicking 'Click Here' at (192, 96) on text=Click Here
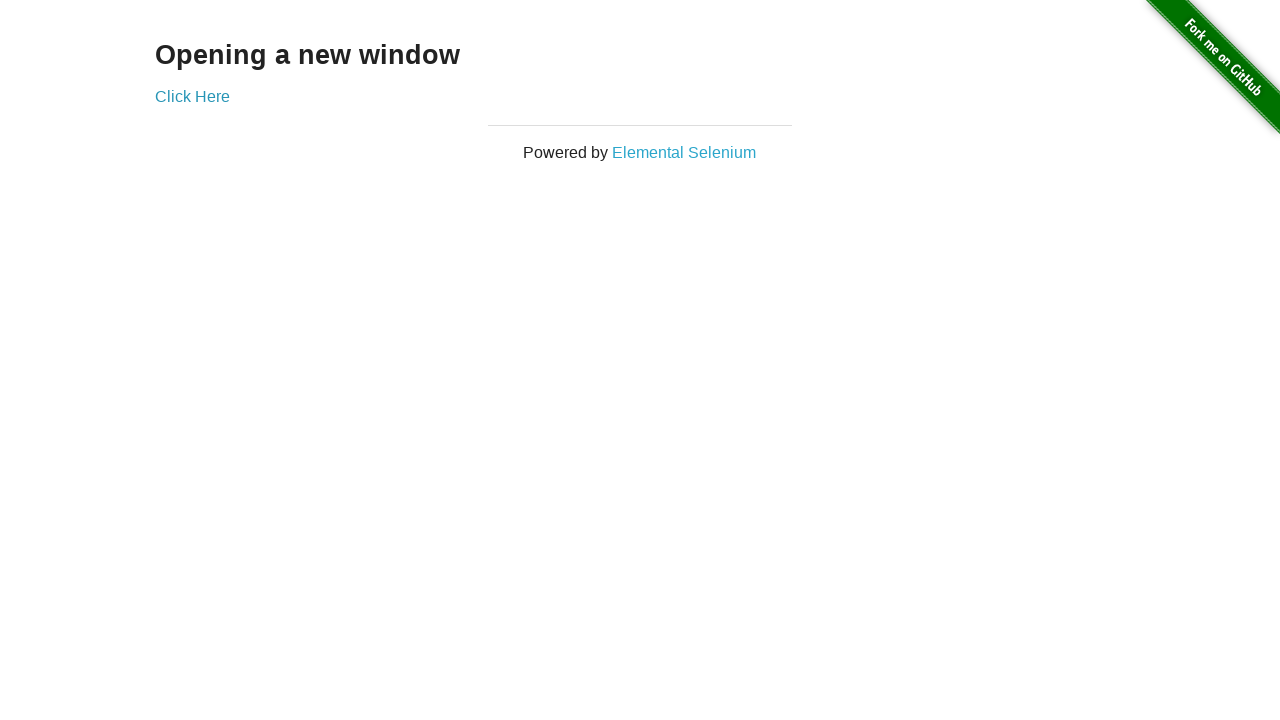

Brought original window to front
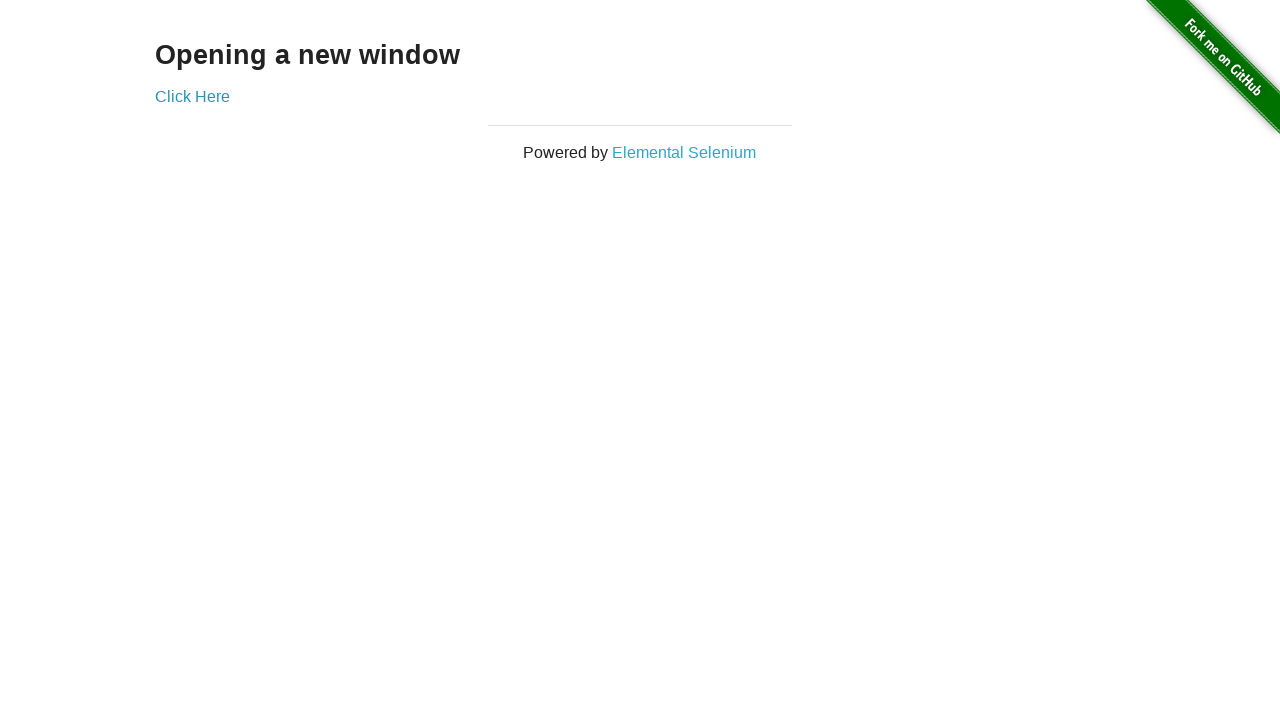

Opened second new window by clicking 'Click Here' at (192, 96) on text=Click Here
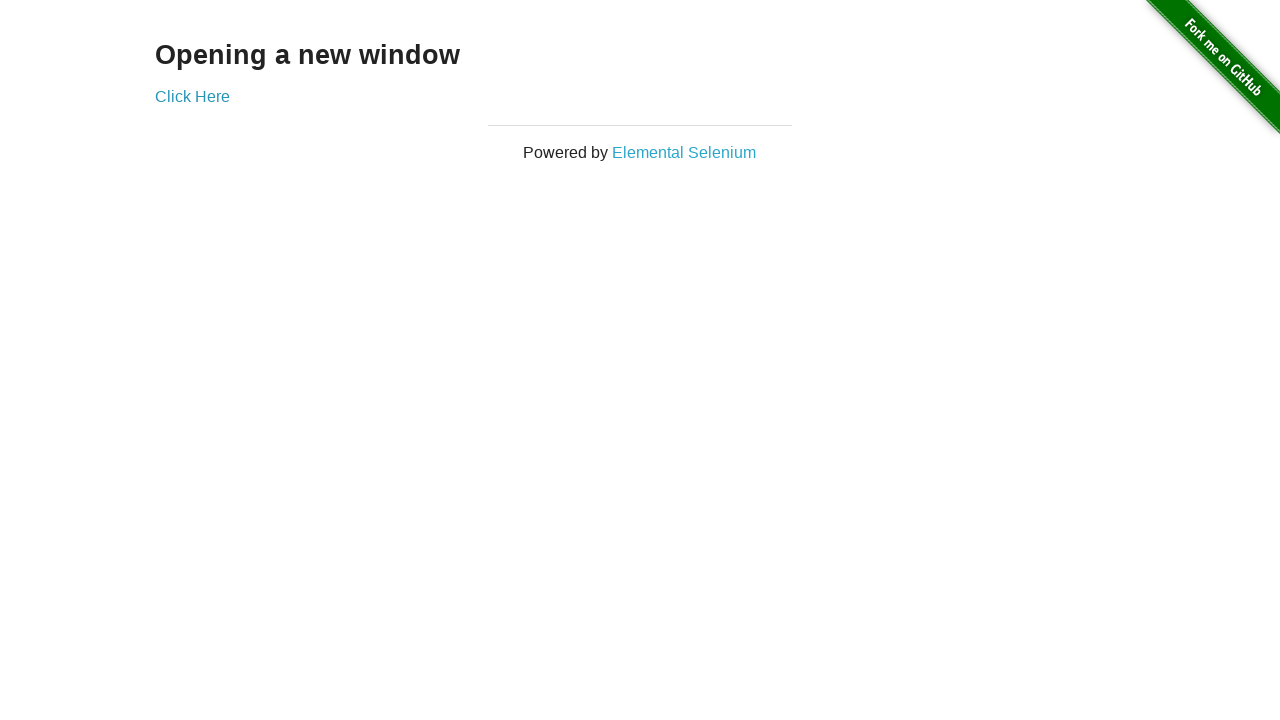

Brought original window to front
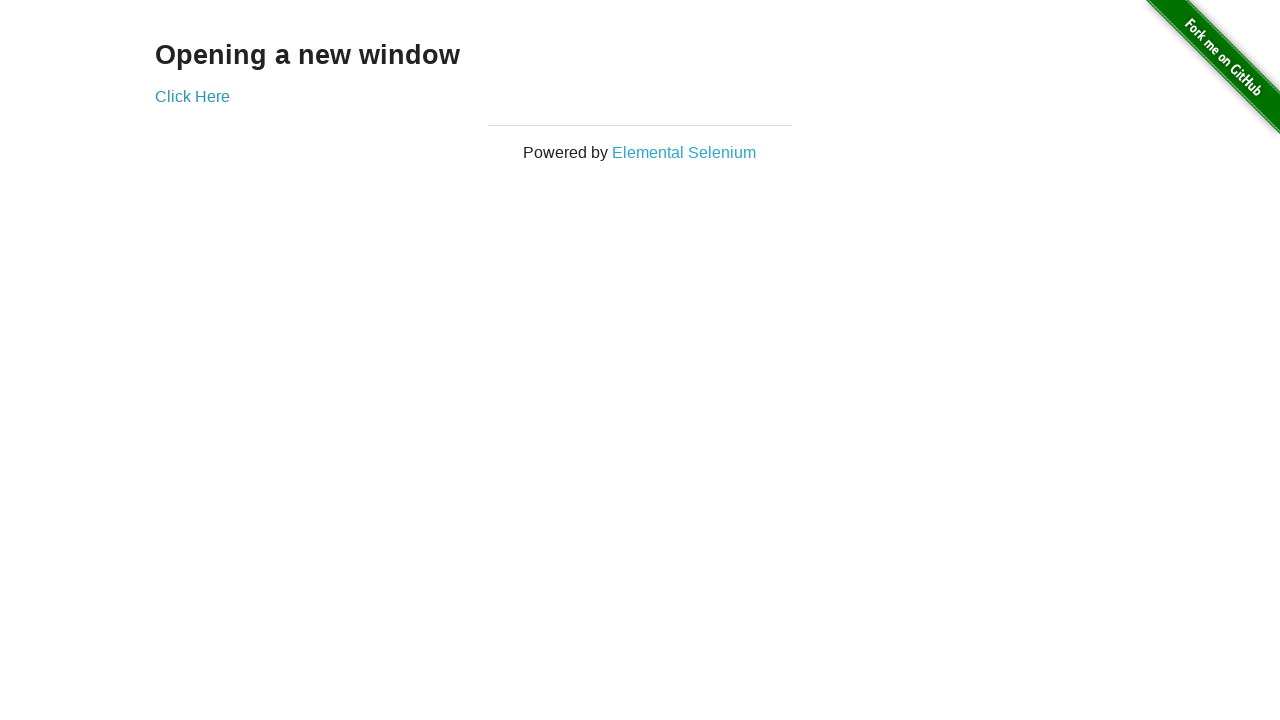

Opened third new window by clicking 'Click Here' at (192, 96) on text=Click Here
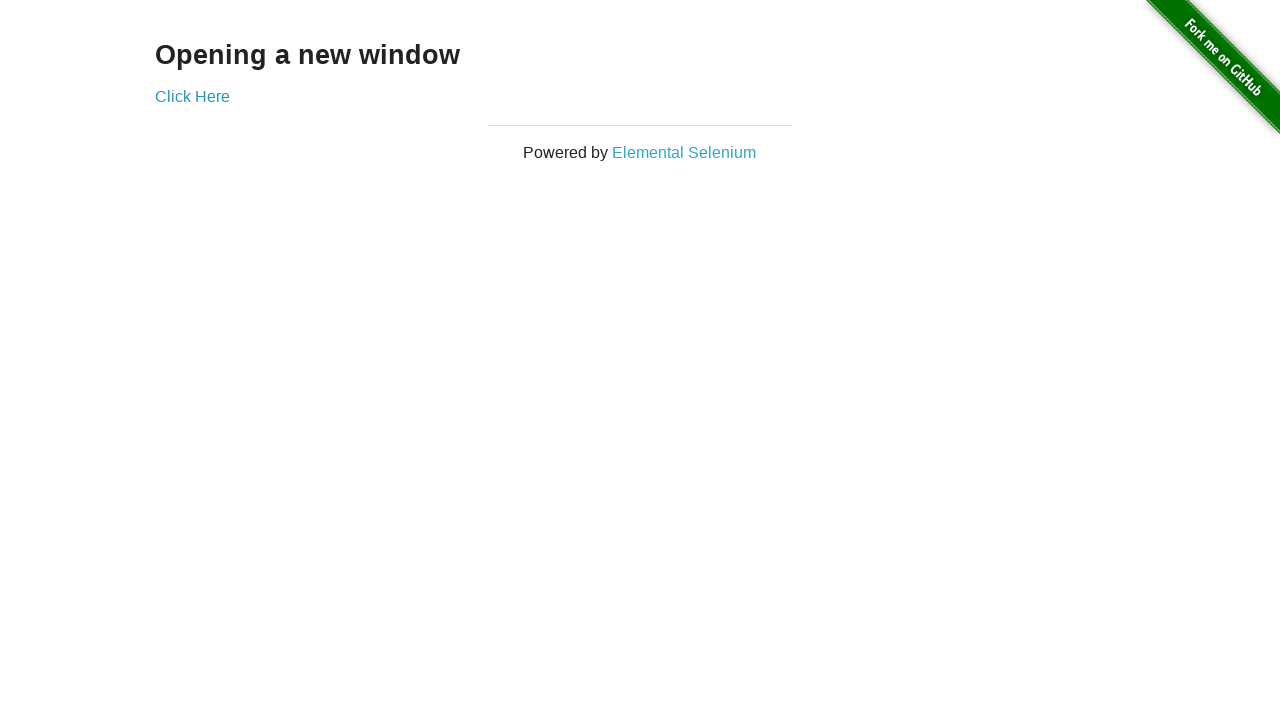

Brought third window to front
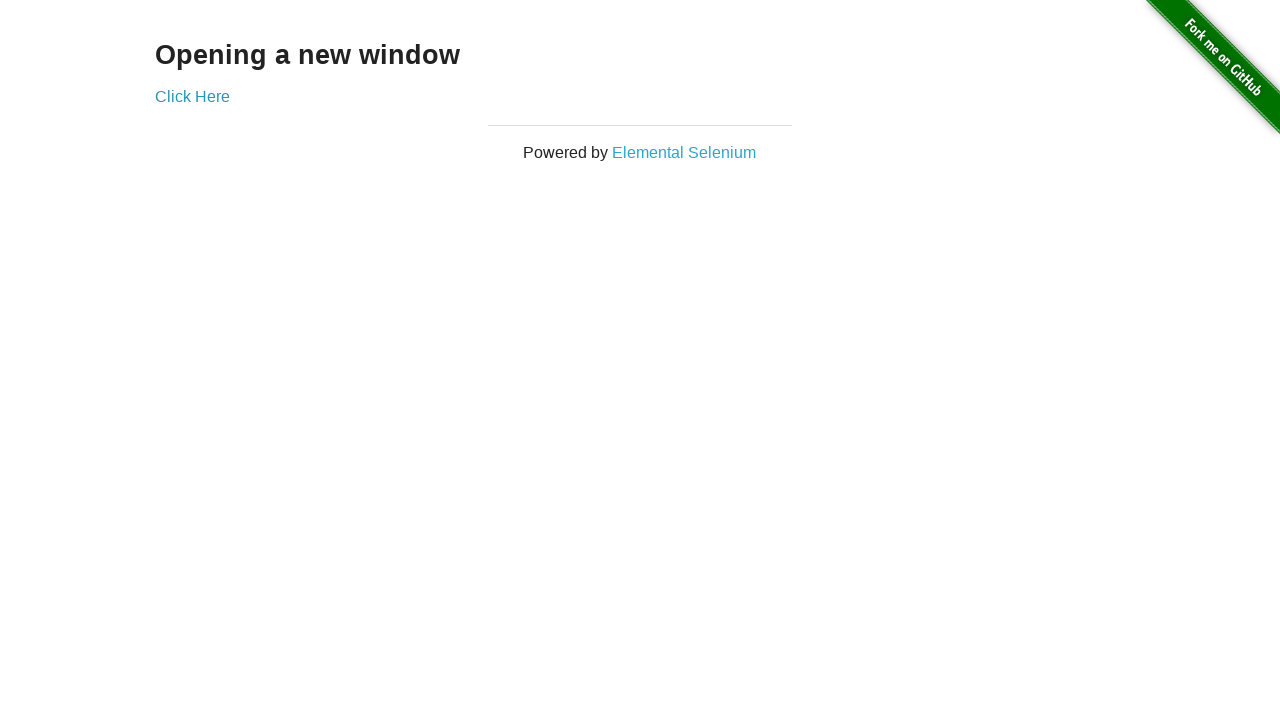

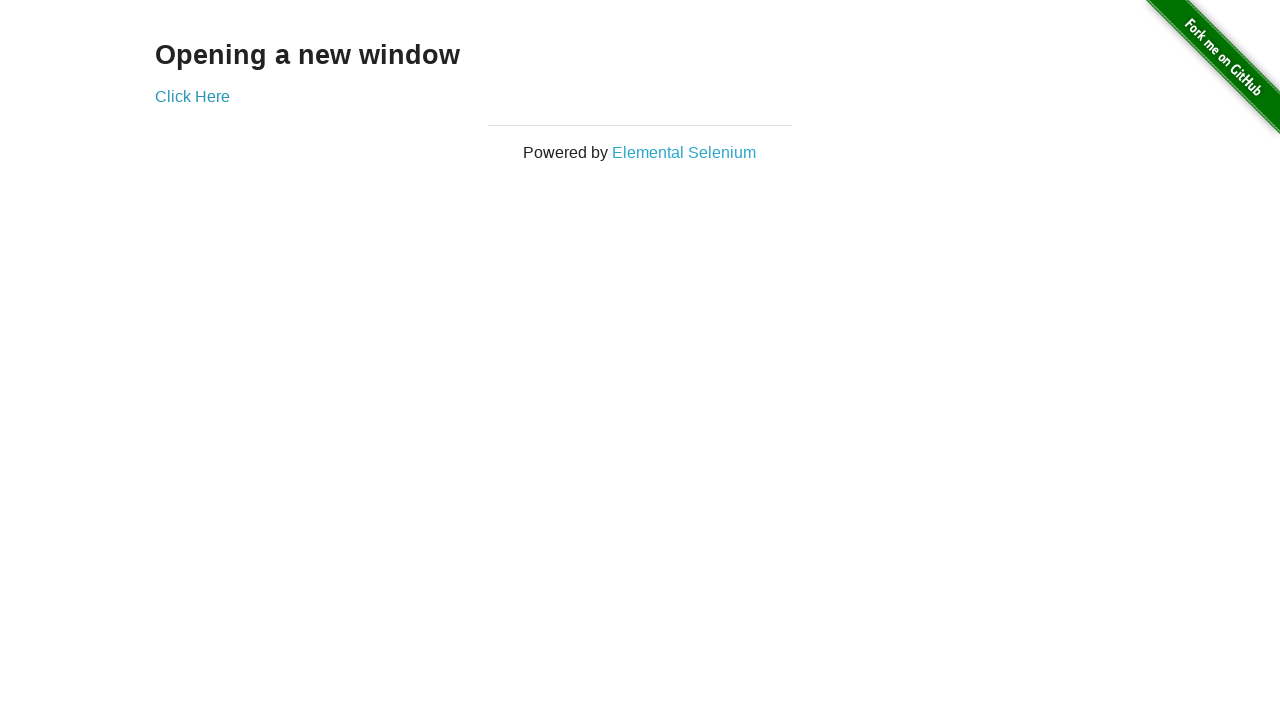